Tests city switching to a city without physical stores, verifying it stays on the main domain

Starting URL: https://www.virage24.ru

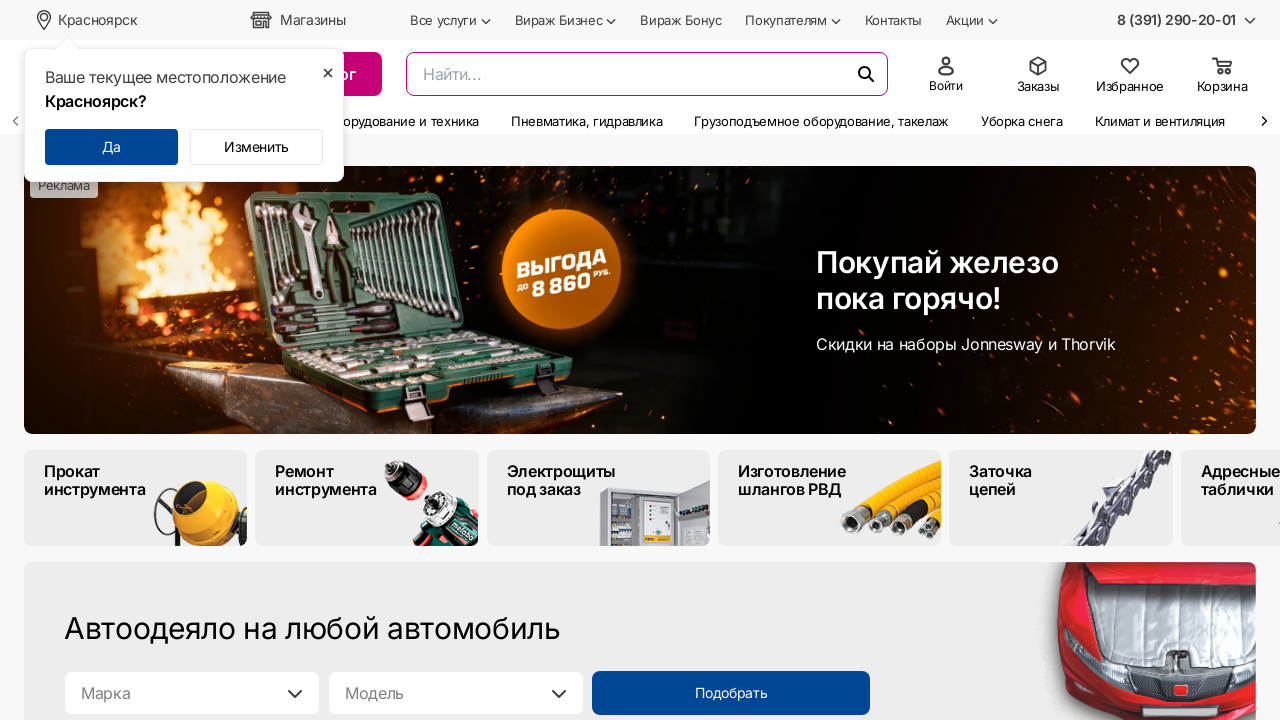

Clicked on current city 'Красноярск' to open city selector at (98, 20) on xpath=//span[text()='Красноярск']
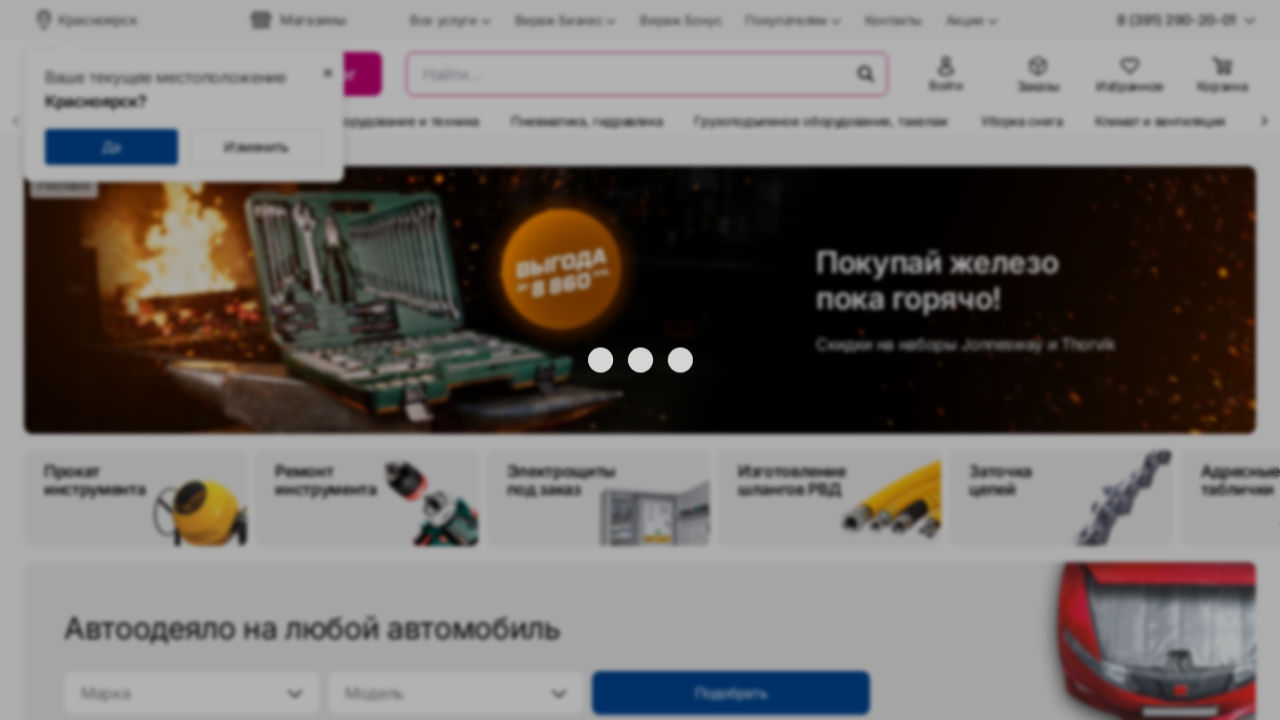

Selected Voronezh from city list at (472, 425) on xpath=//button[text()='Воронеж']
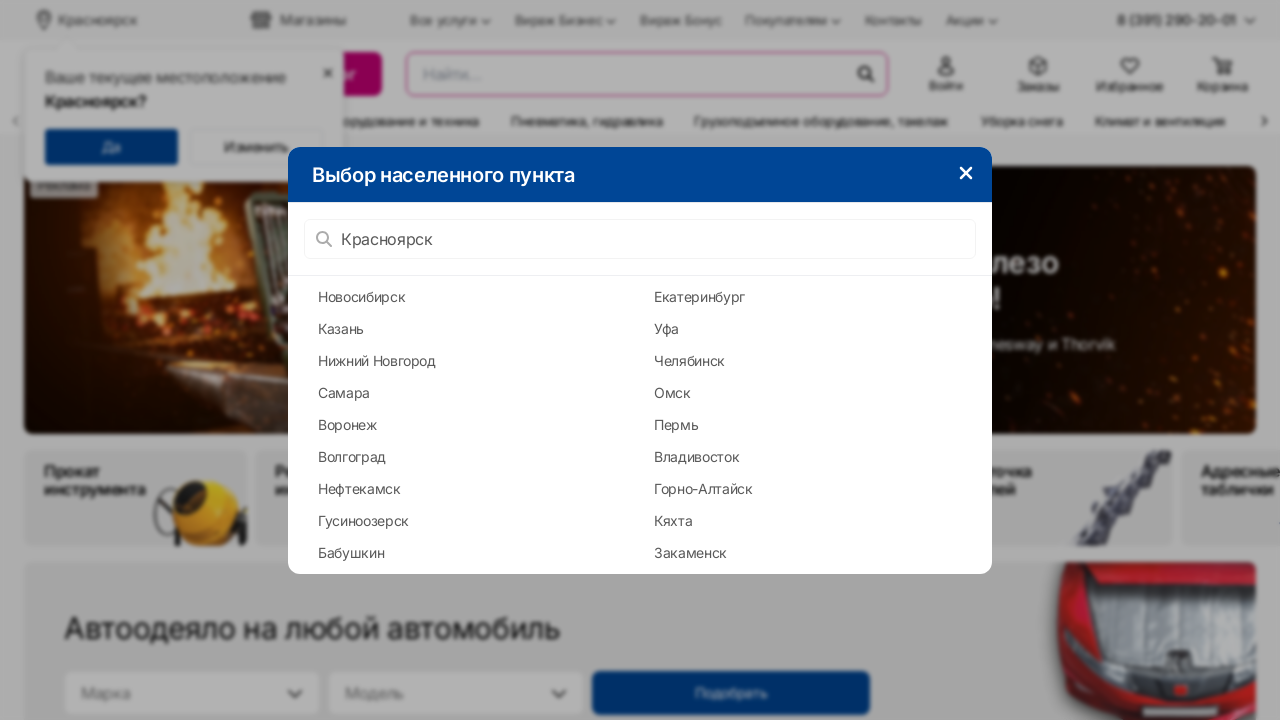

Verified that page remained on main domain https://www.virage24.ru/
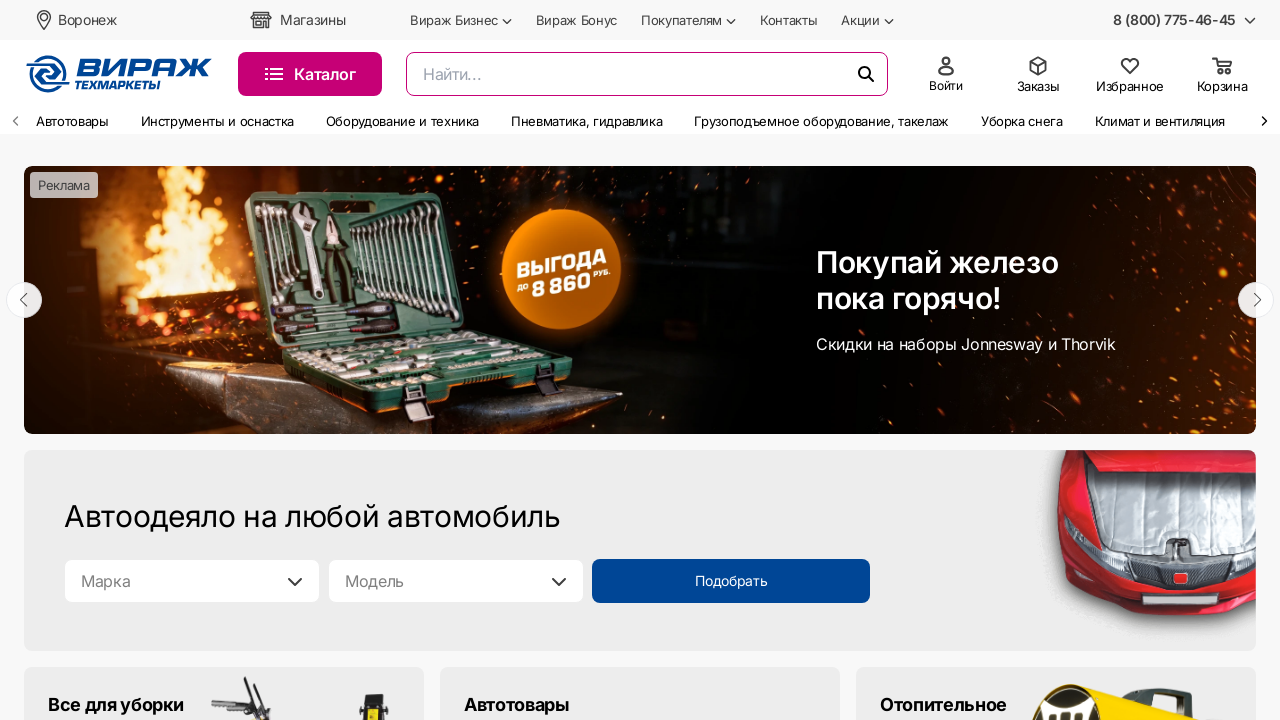

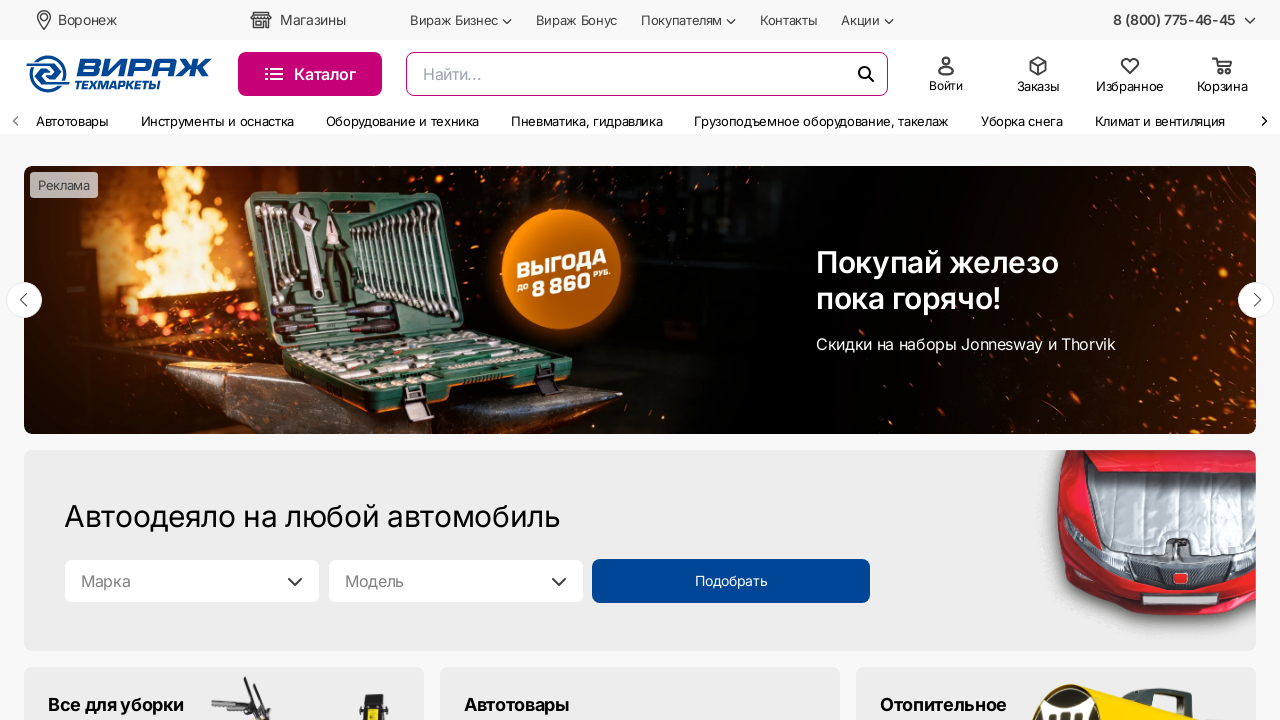